Tests checkbox functionality by navigating to the checkboxes page, verifying default states, and toggling checkbox selections

Starting URL: https://the-internet.herokuapp.com/

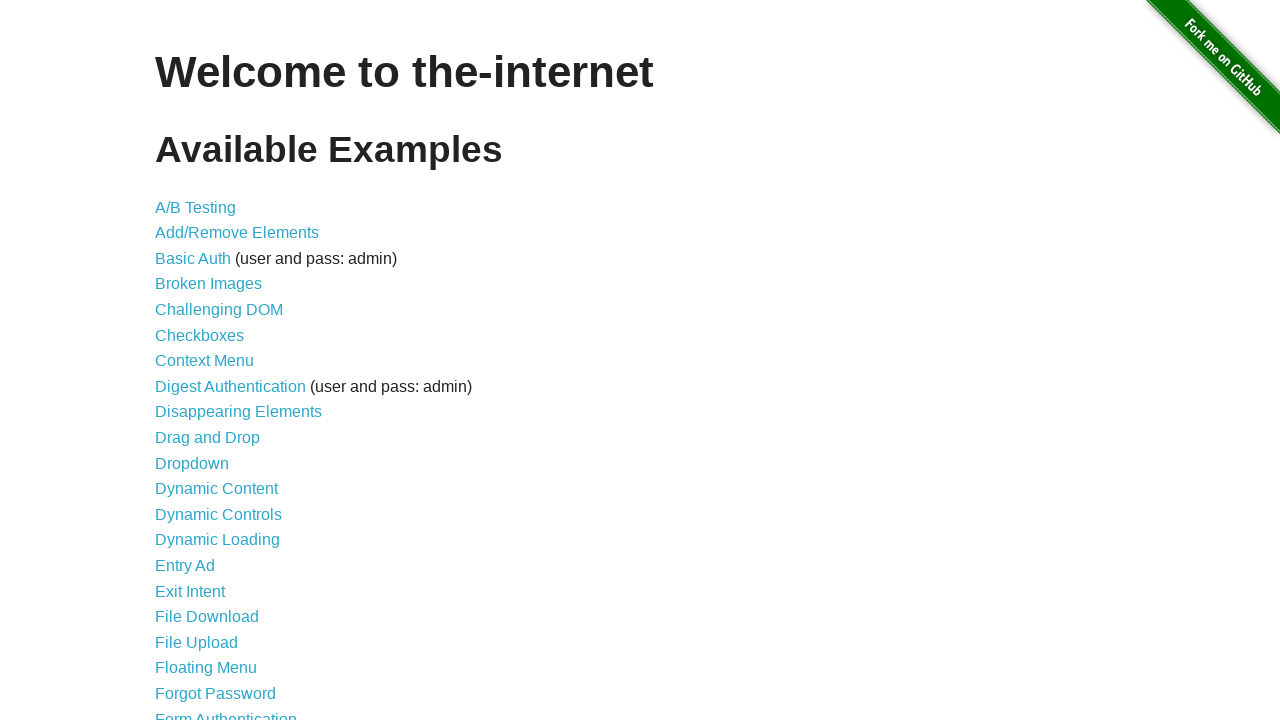

Clicked on Checkboxes link to navigate to checkboxes page at (200, 335) on xpath=//a[text()='Checkboxes']
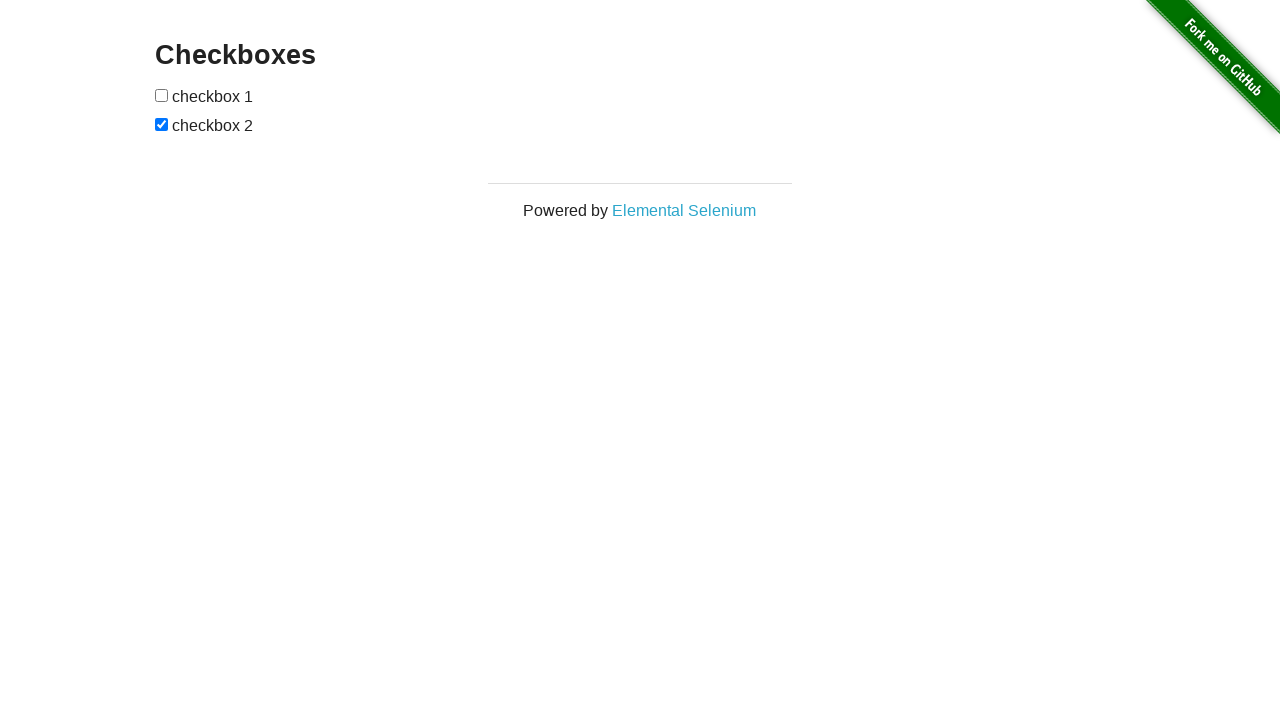

Checkboxes loaded on the page
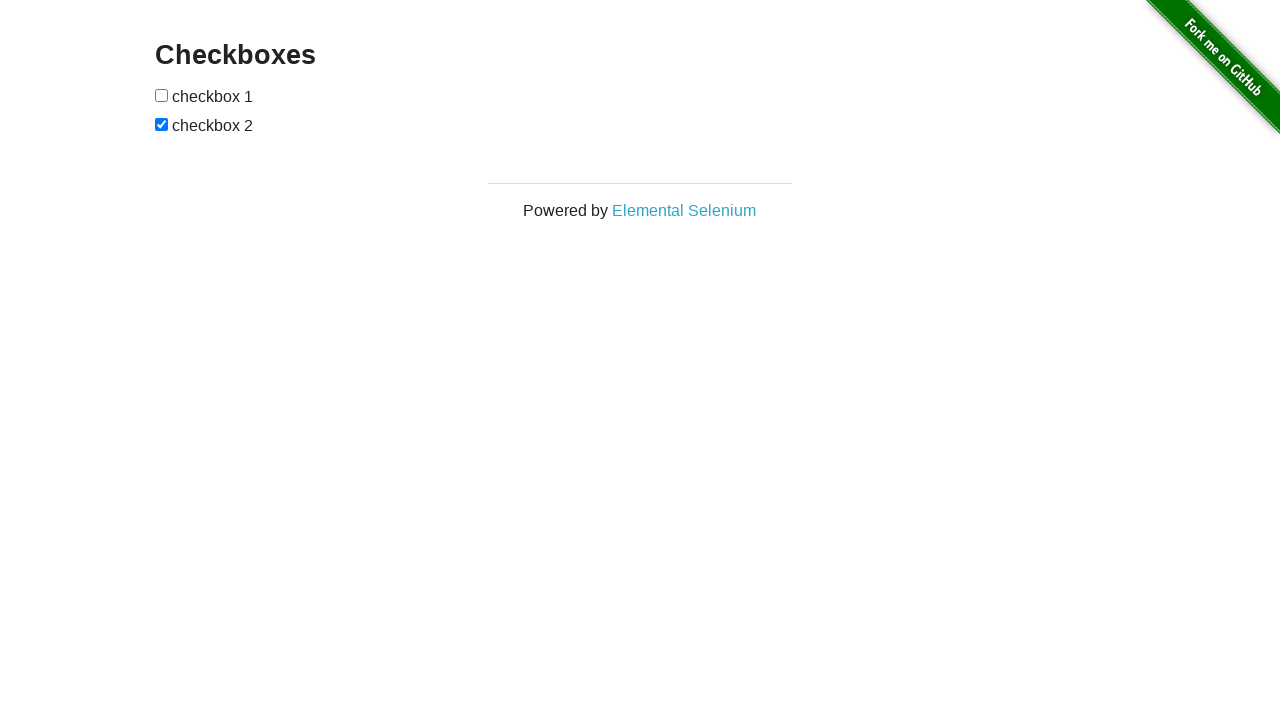

Clicked first checkbox to check it at (162, 95) on xpath=//input[@type='checkbox'][1]
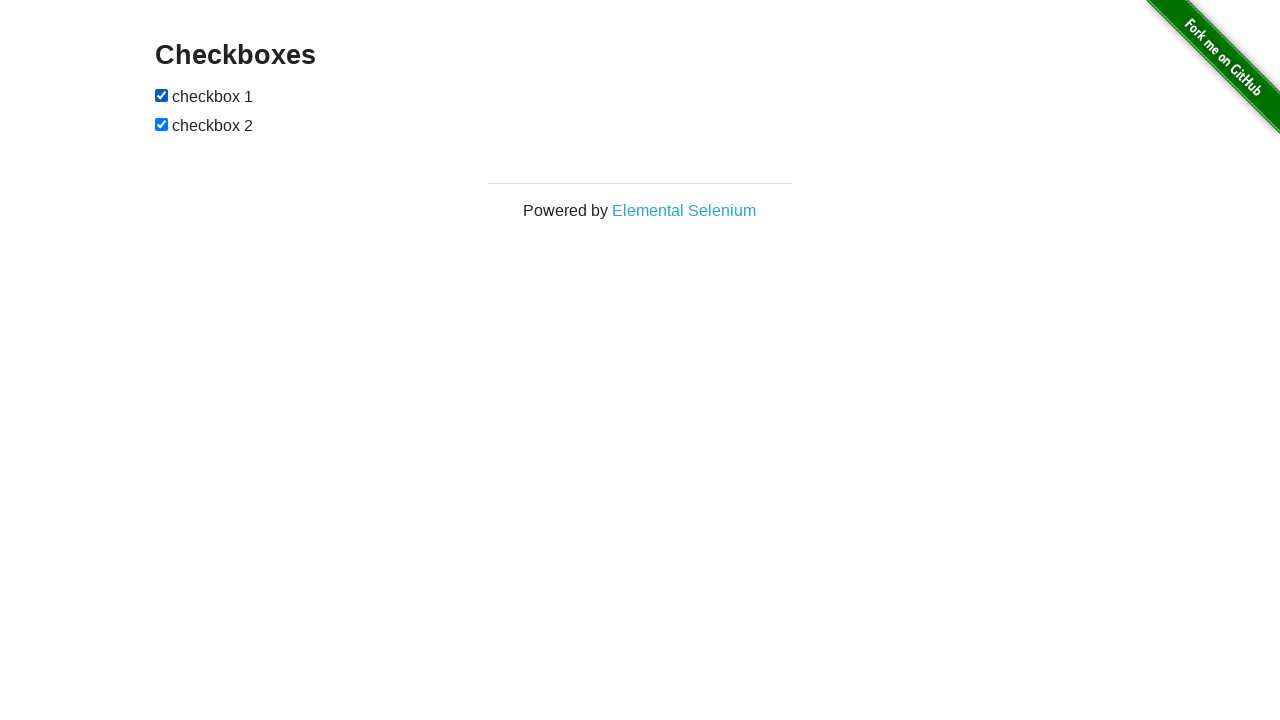

Clicked second checkbox to uncheck it at (162, 124) on xpath=//input[@type='checkbox'][2]
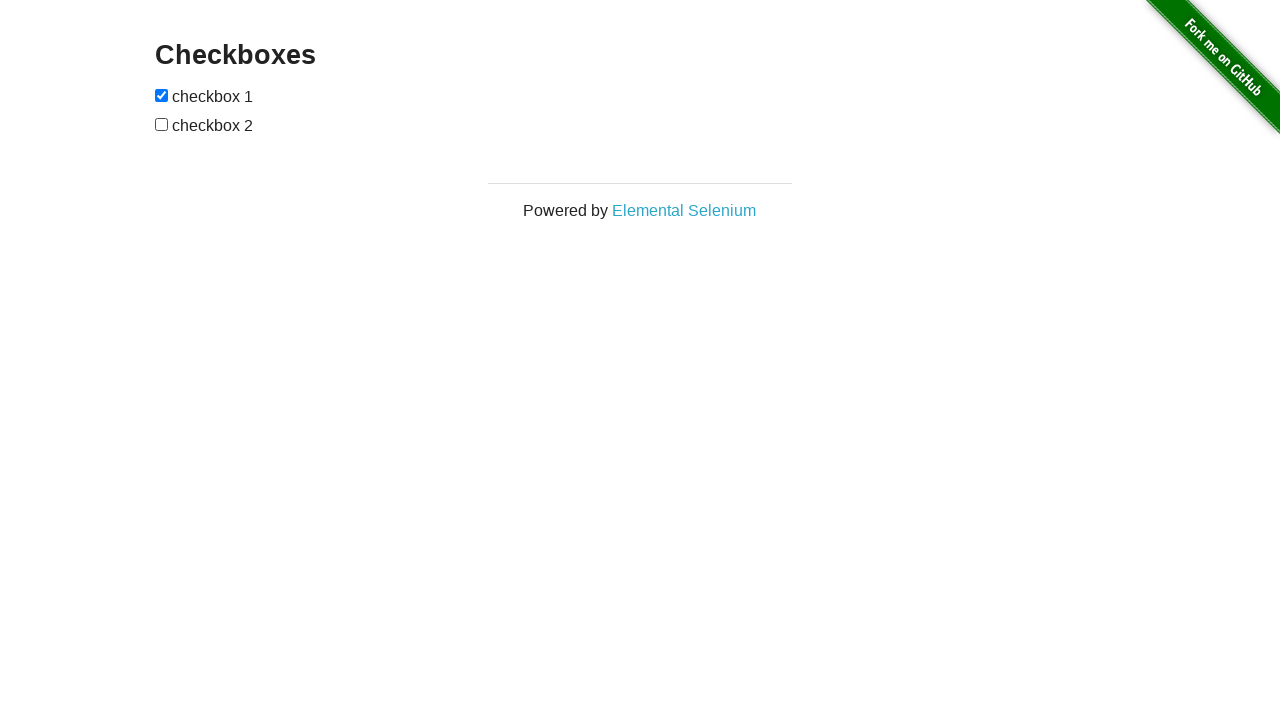

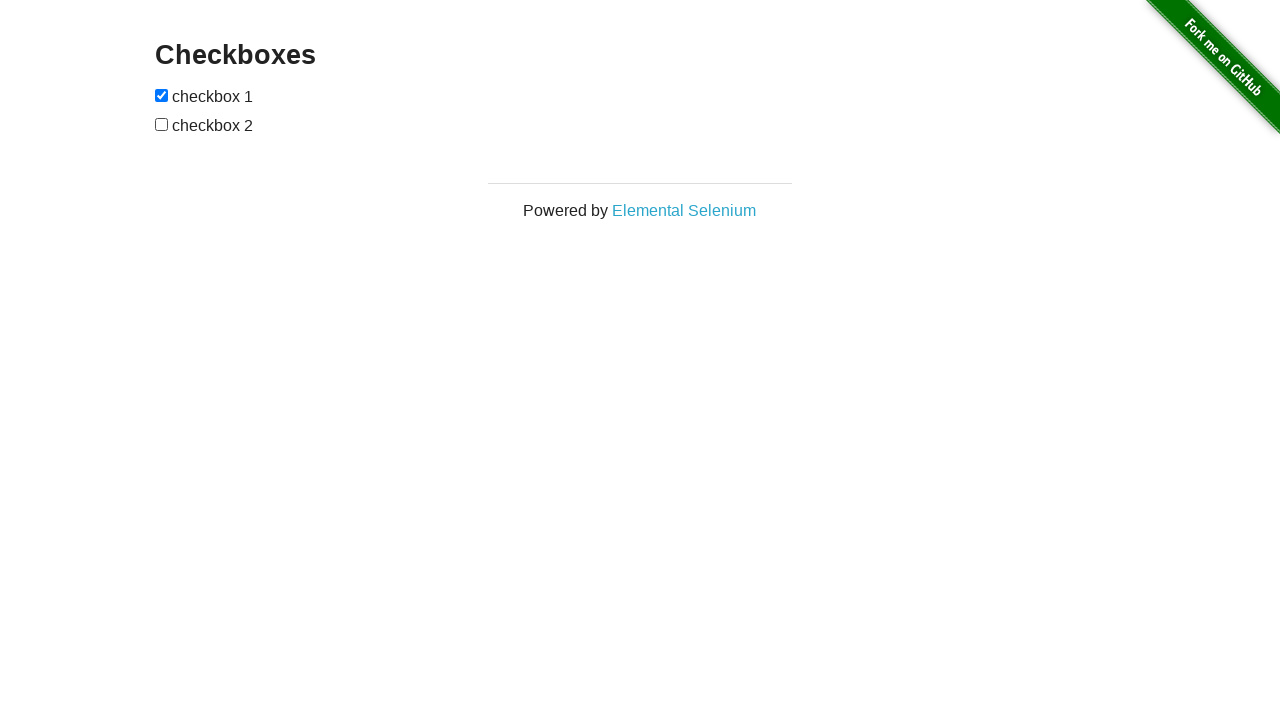